Tests dropdown selection by selecting 'Benz' from the car select dropdown

Starting URL: https://www.letskodeit.com/practice

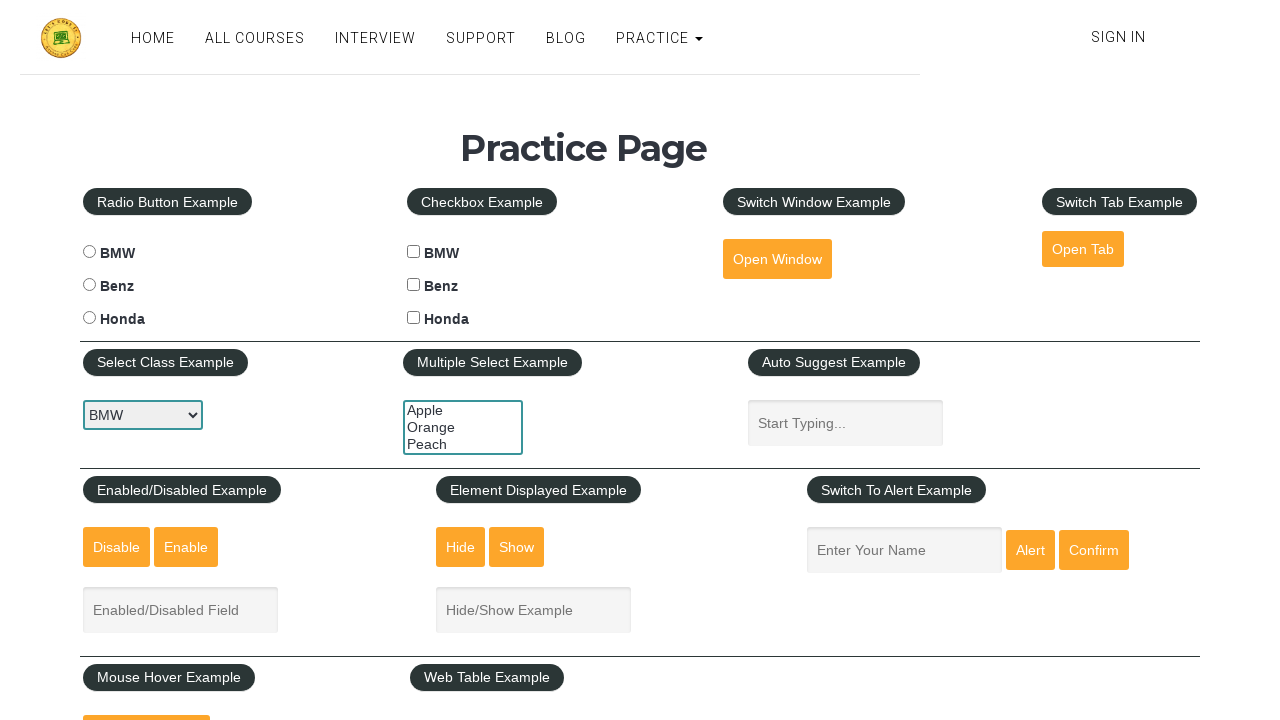

Navigated to practice page
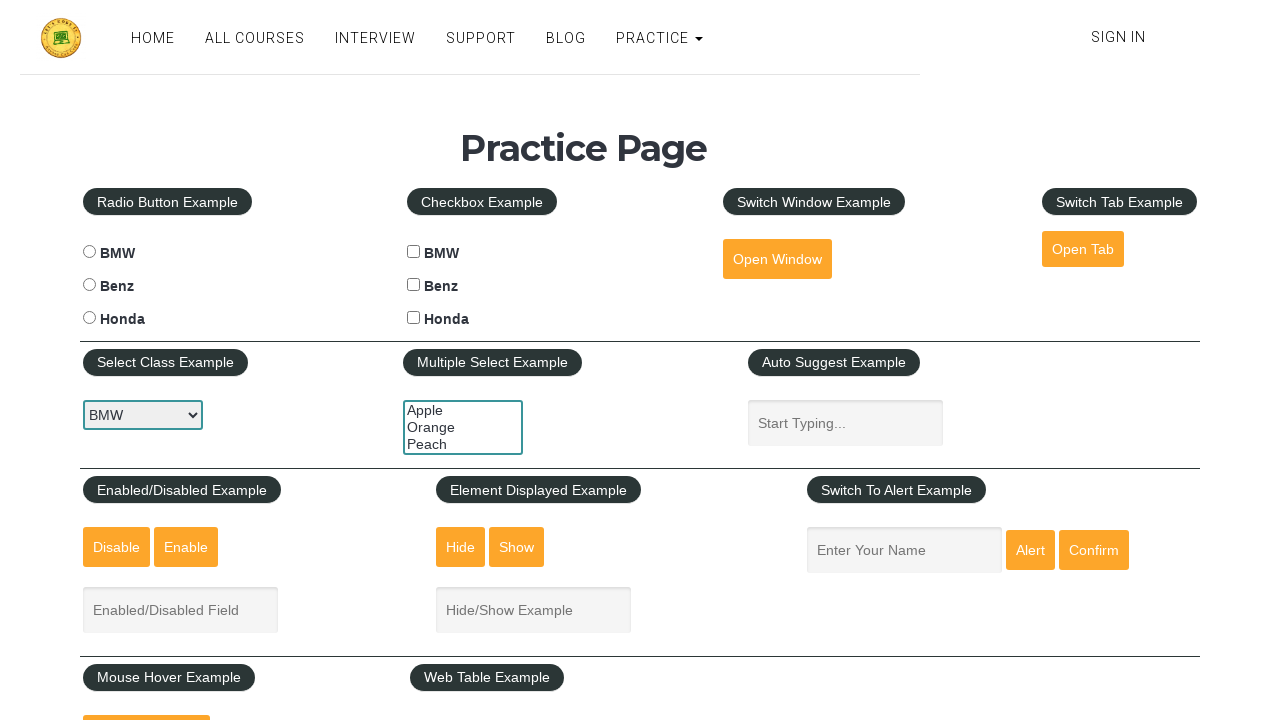

Selected 'Benz' from the car select dropdown on select#carselect
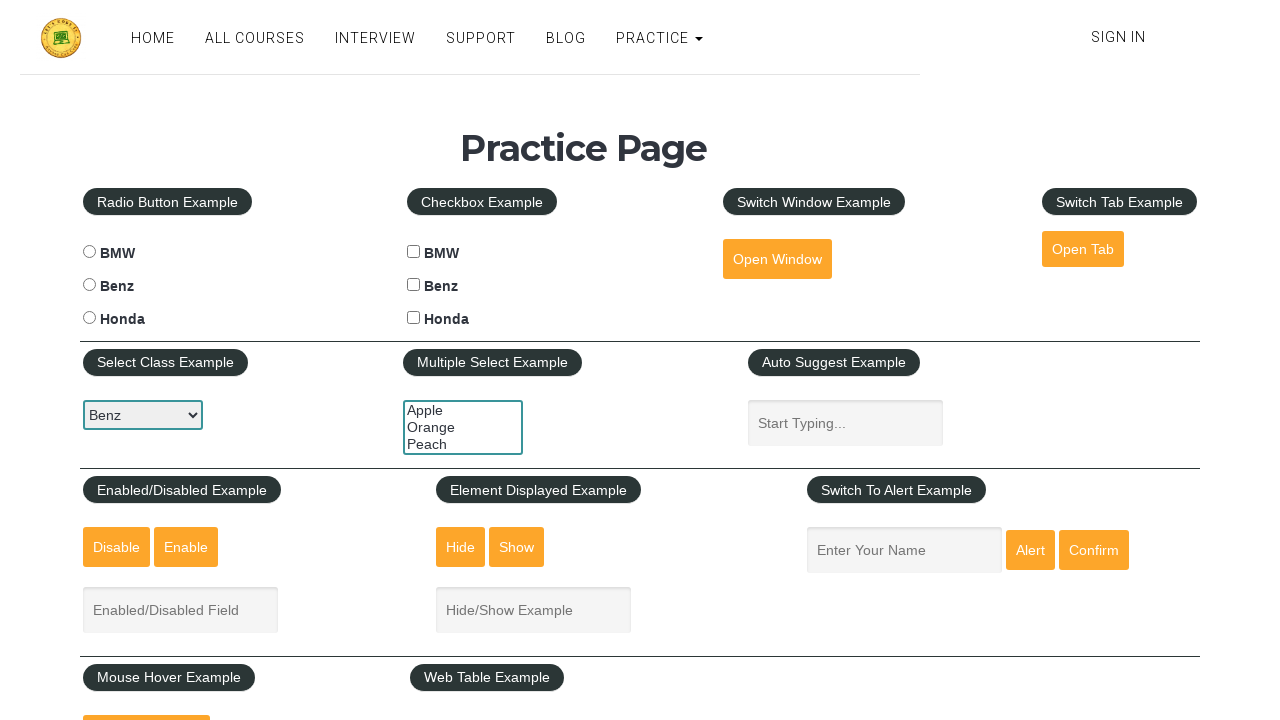

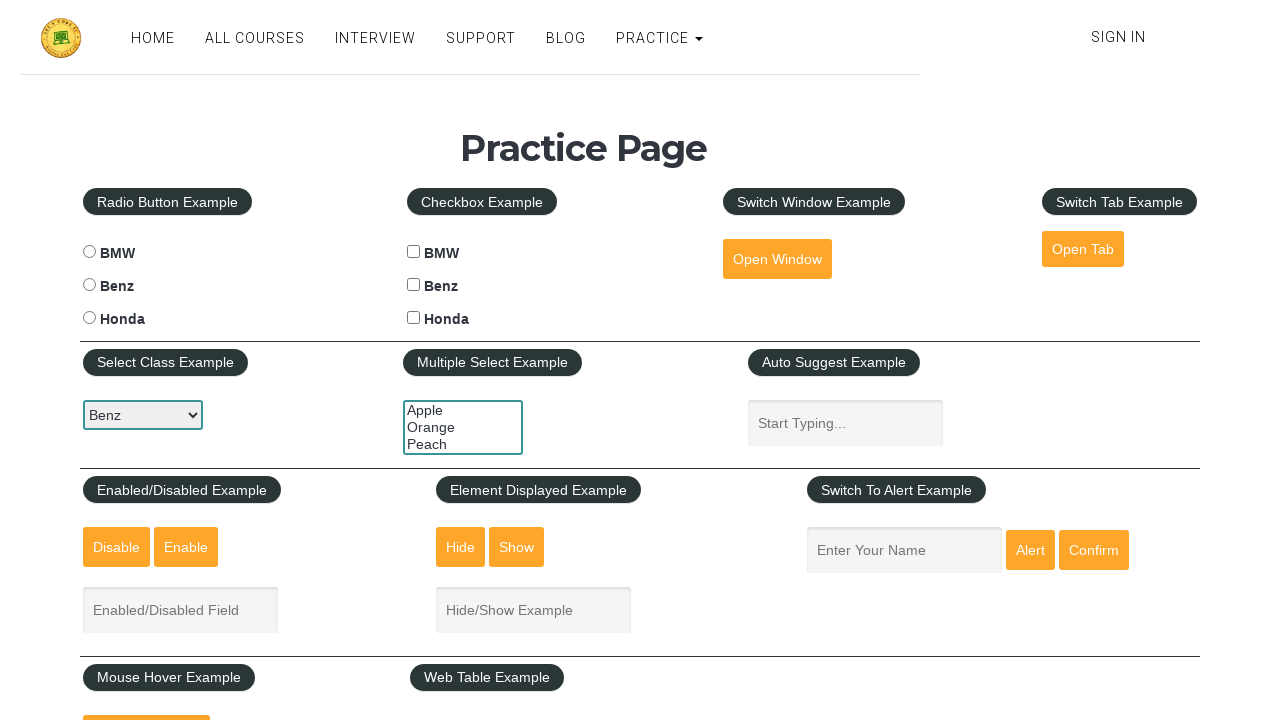